Tests a todo list application by adding multiple tasks - enters each task into the input field and clicks the add button to add them to the list.

Starting URL: https://training-support.net/webelements/todo-list

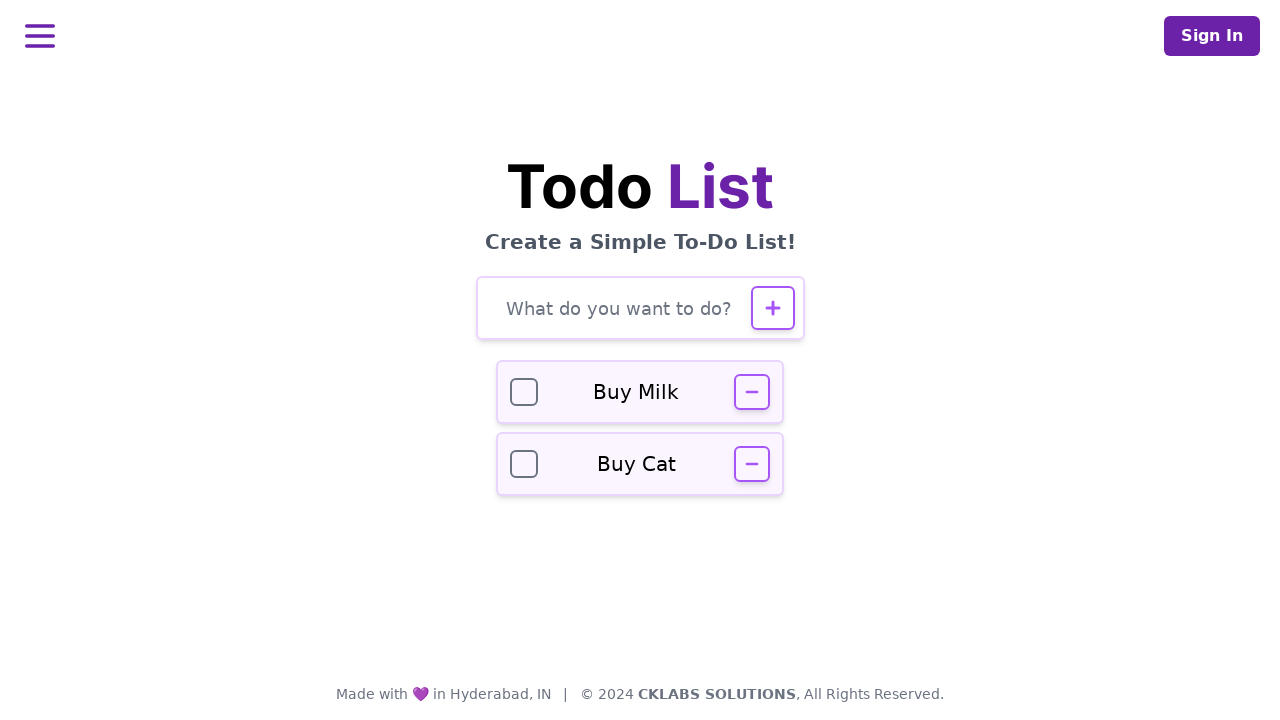

Navigated to todo list application at https://training-support.net/webelements/todo-list
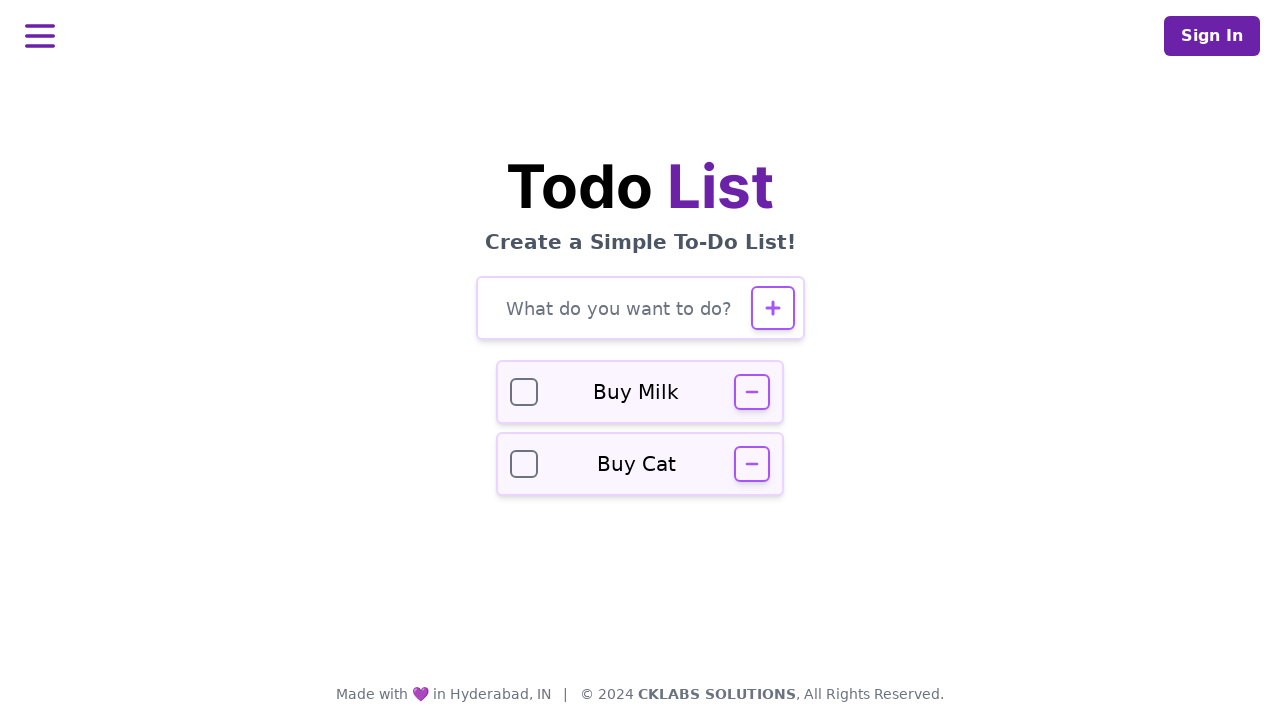

Filled todo input field with task: 'Buy groceries' on #todo-input
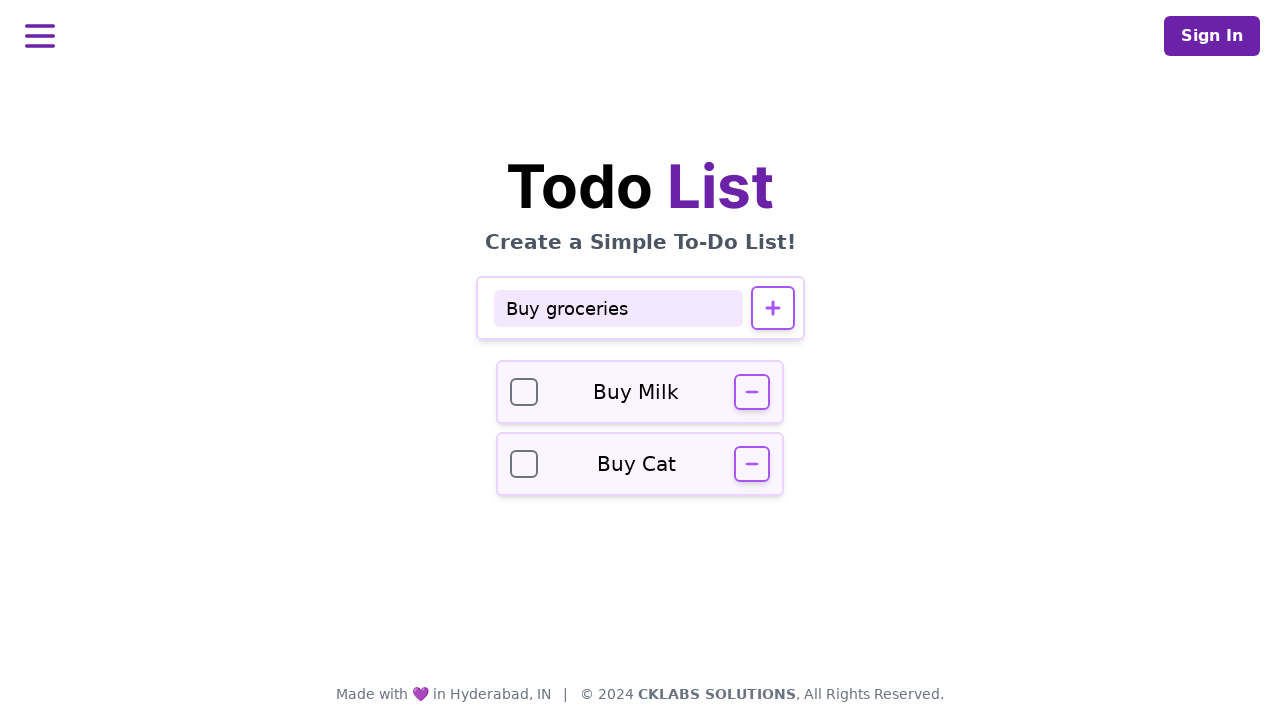

Clicked add button to add task: 'Buy groceries' at (772, 308) on #todo-add
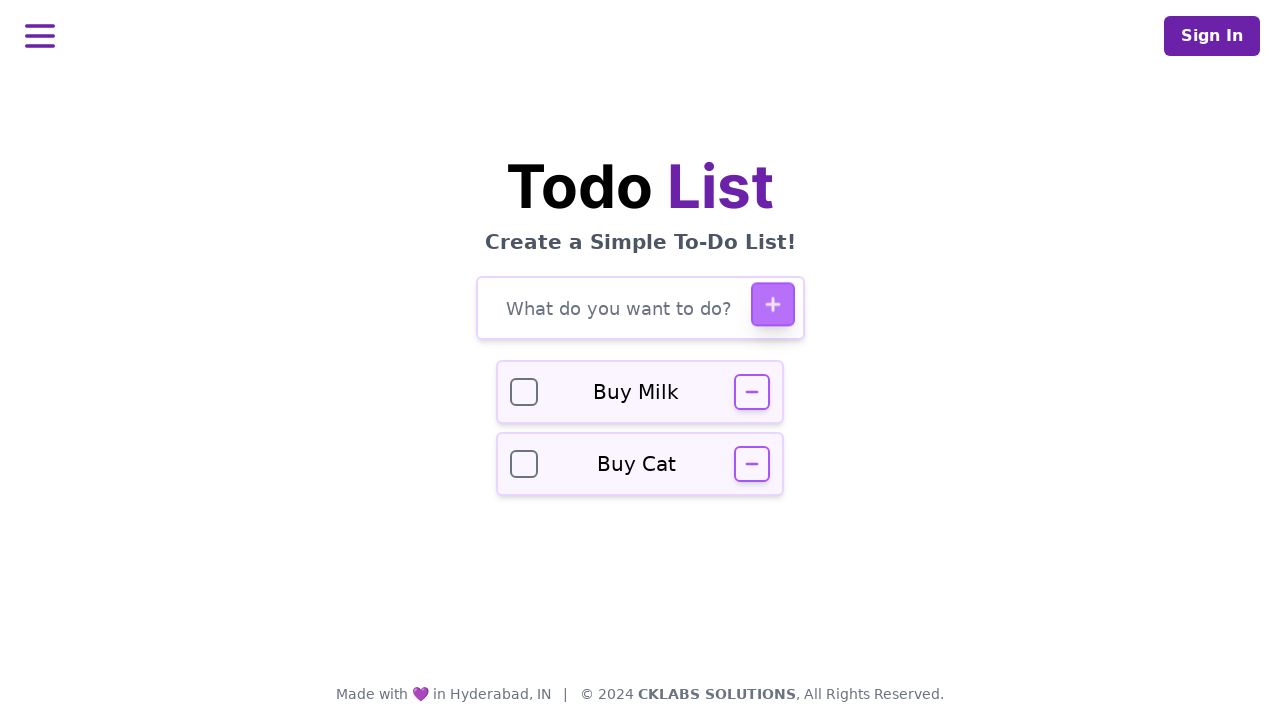

Waited 1 second for task 'Buy groceries' to be added to the list
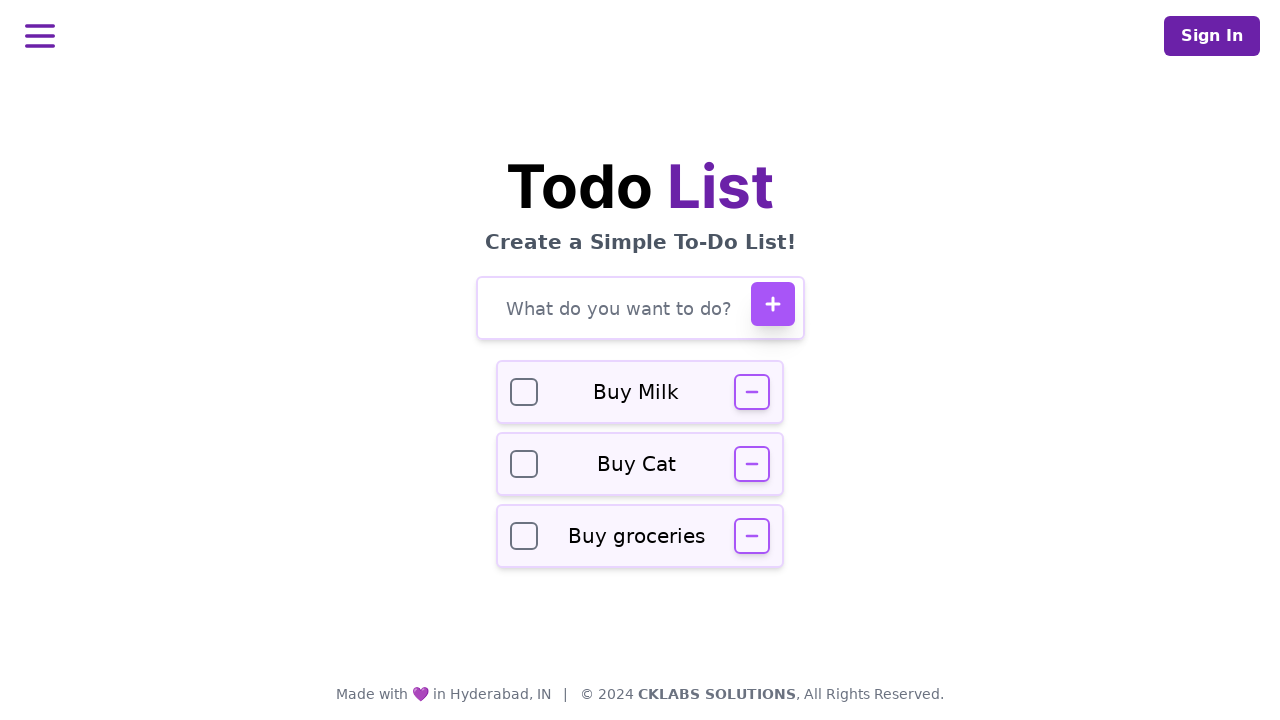

Filled todo input field with task: 'Finish homework' on #todo-input
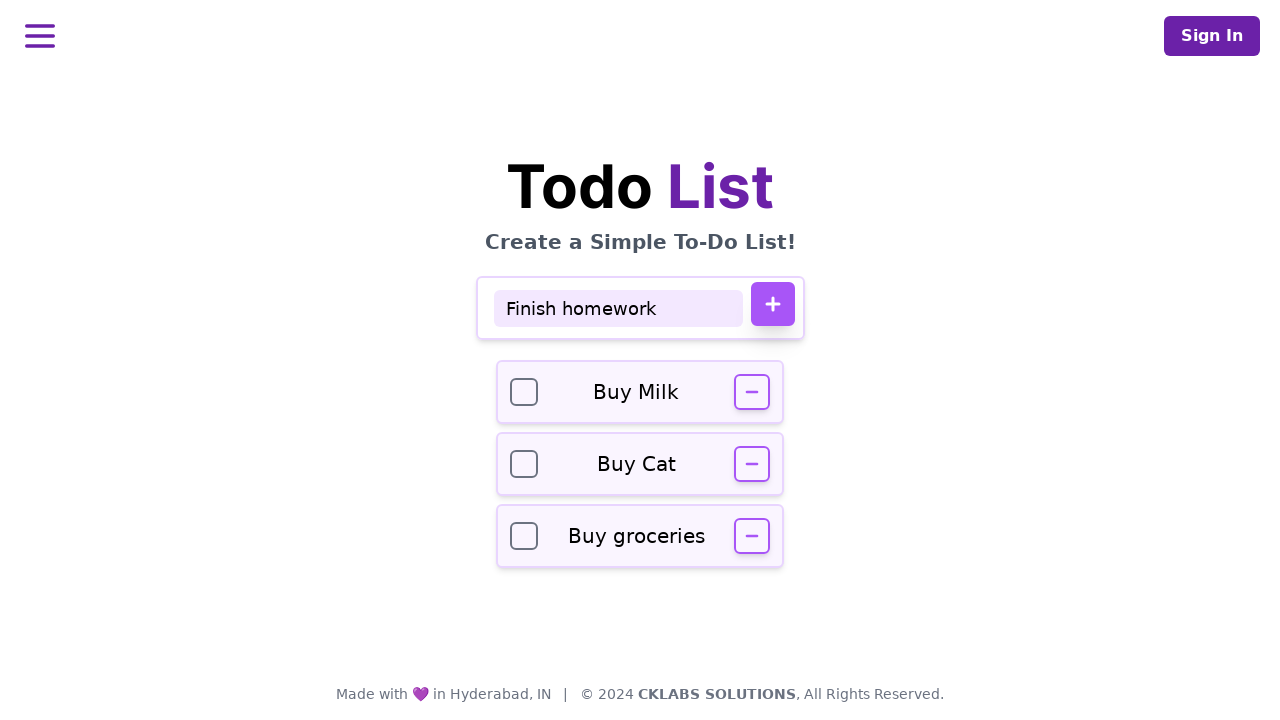

Clicked add button to add task: 'Finish homework' at (772, 304) on #todo-add
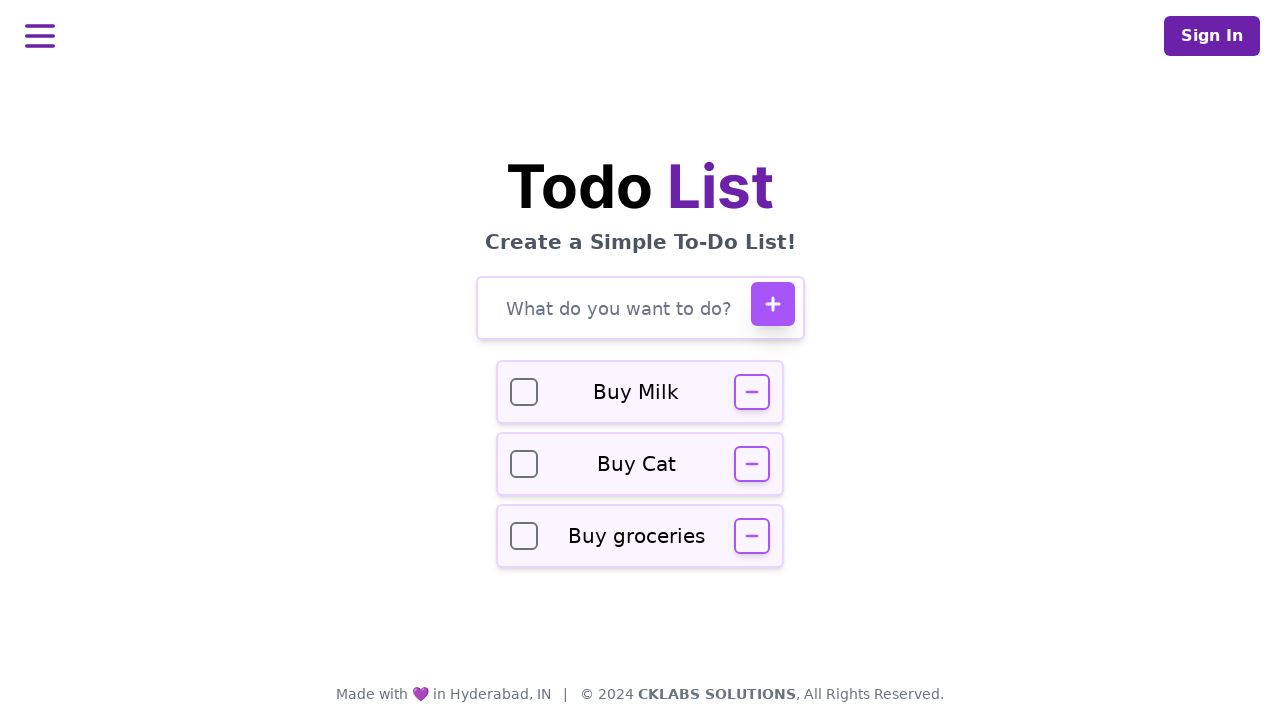

Waited 1 second for task 'Finish homework' to be added to the list
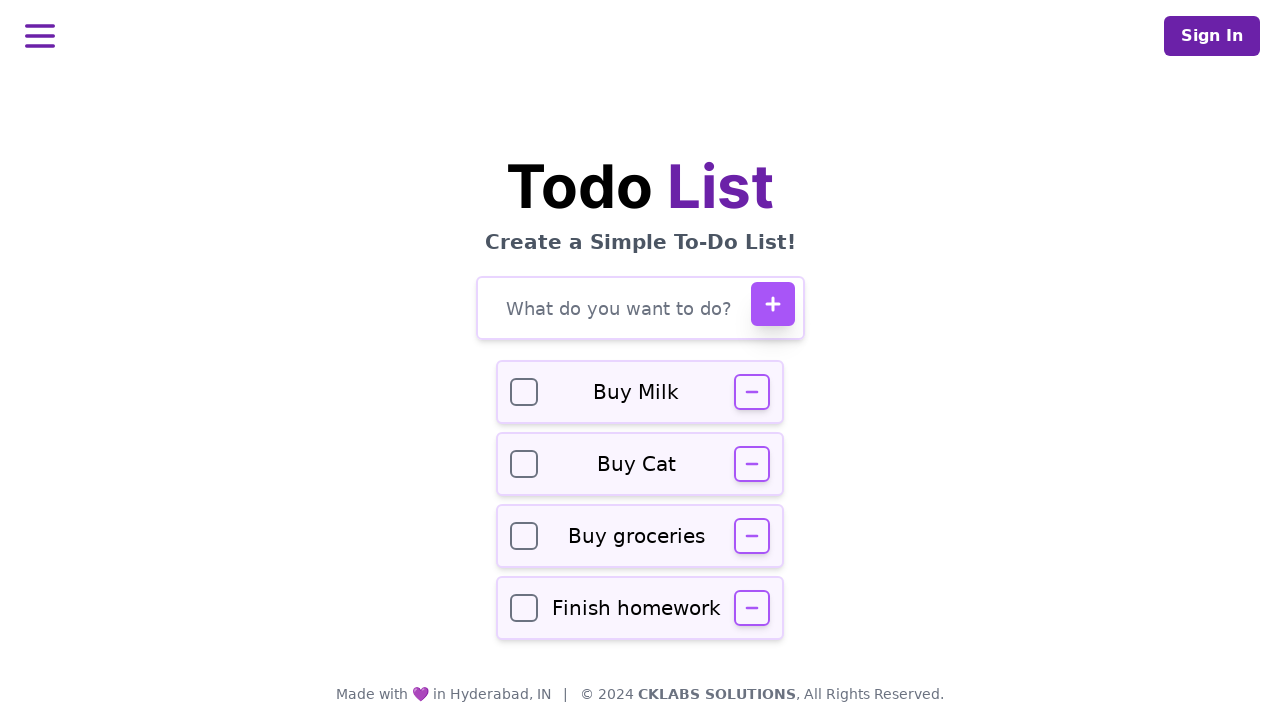

Filled todo input field with task: 'Call dentist' on #todo-input
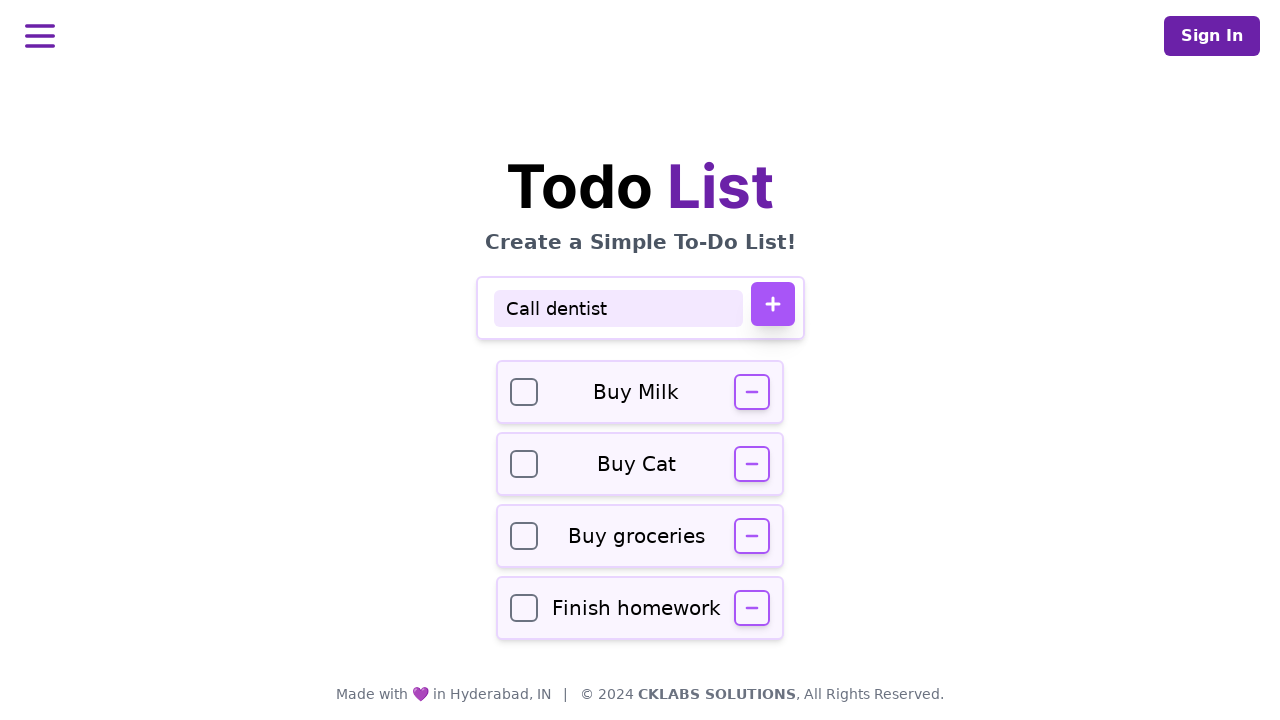

Clicked add button to add task: 'Call dentist' at (772, 304) on #todo-add
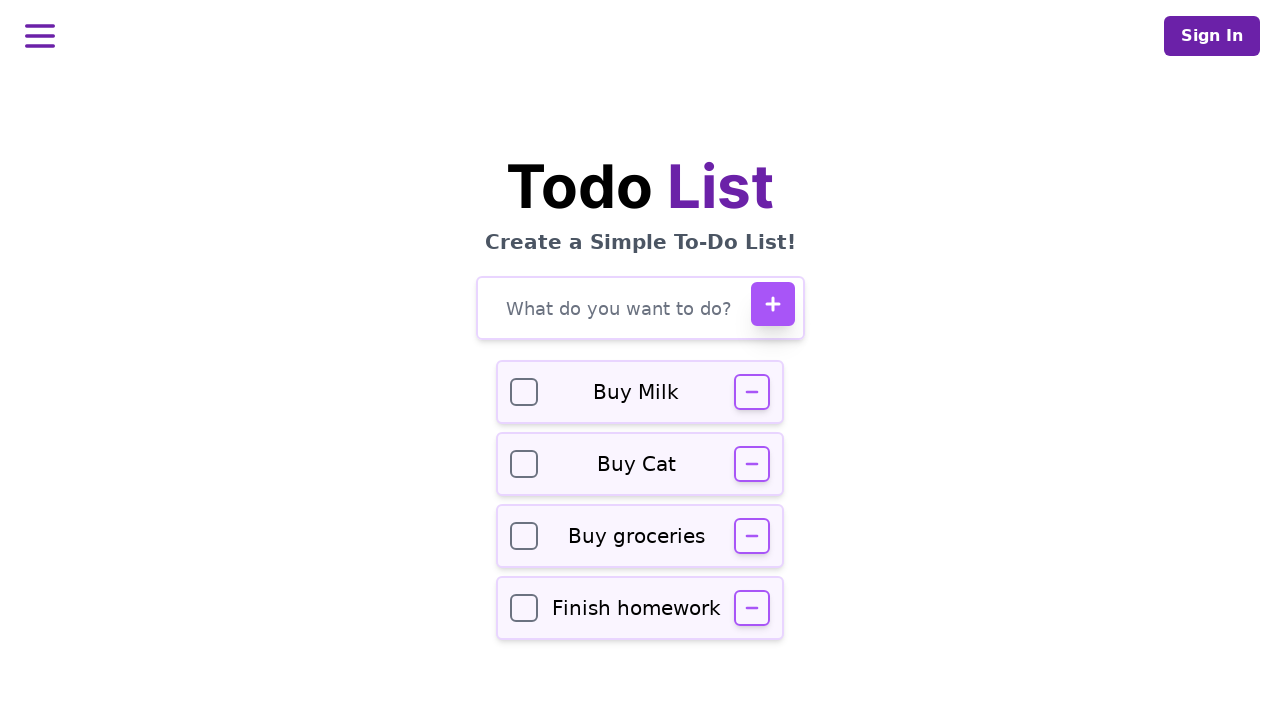

Waited 1 second for task 'Call dentist' to be added to the list
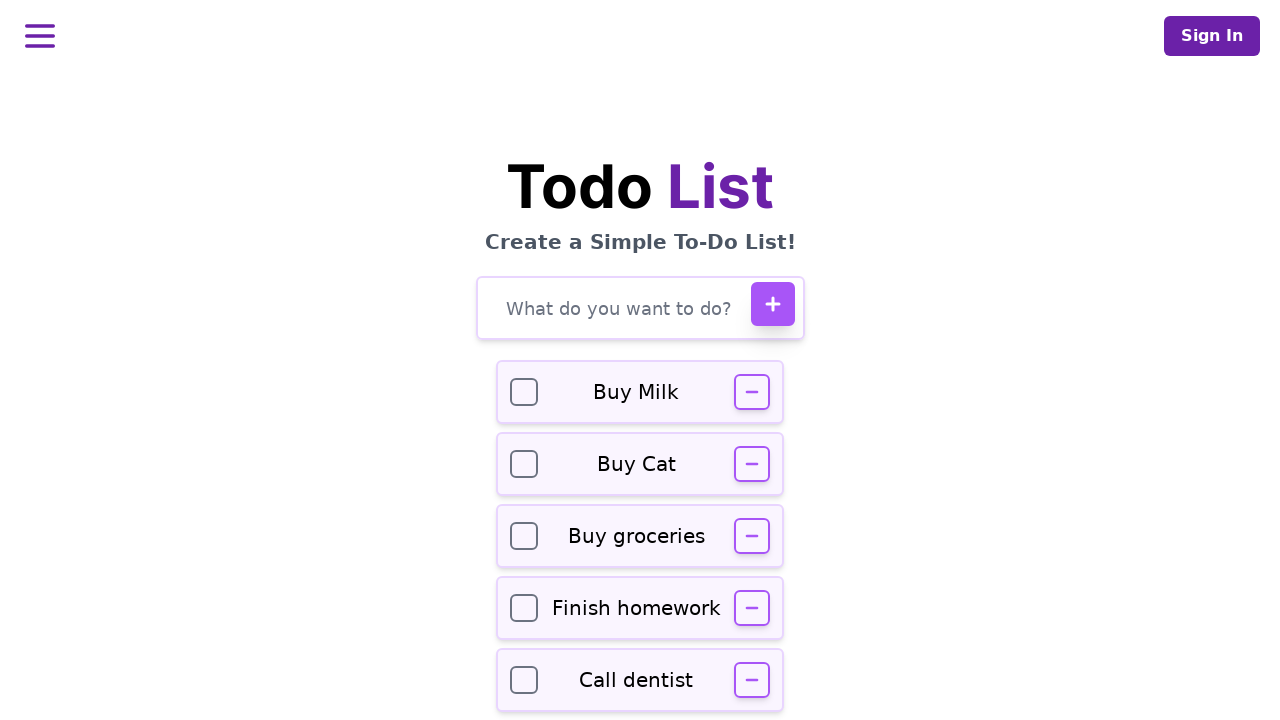

Verified todo input field is present on the page
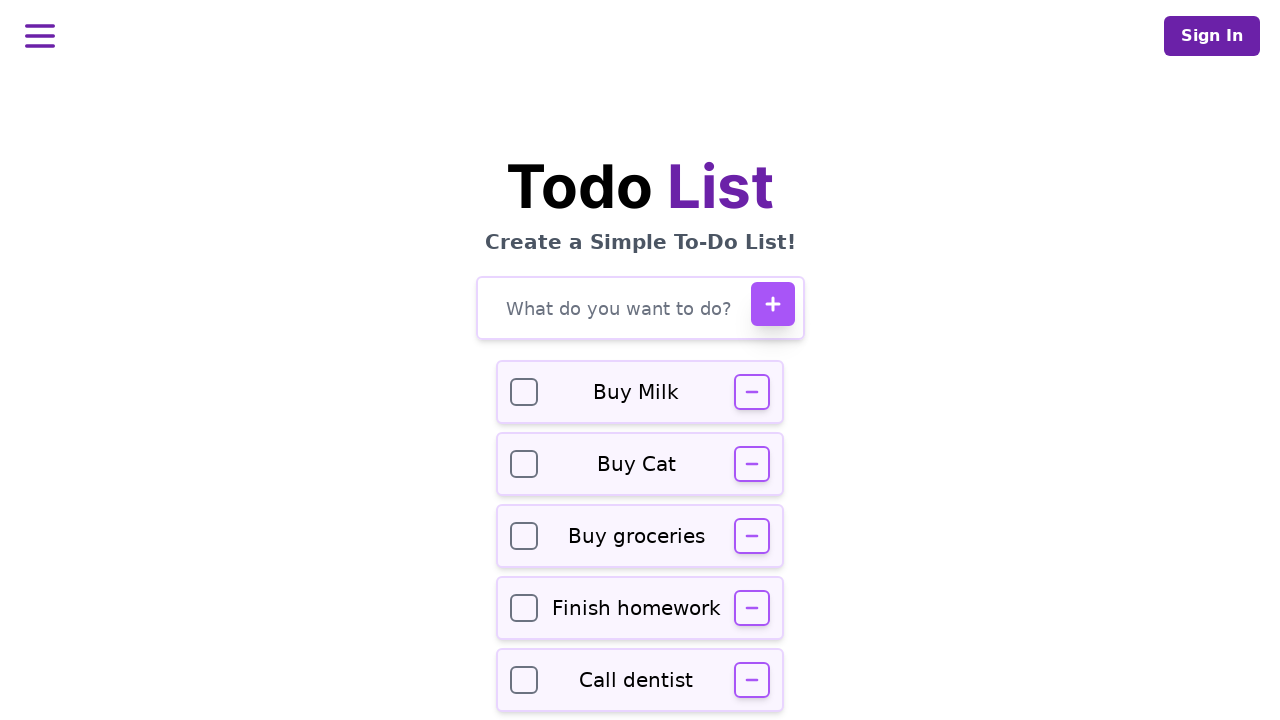

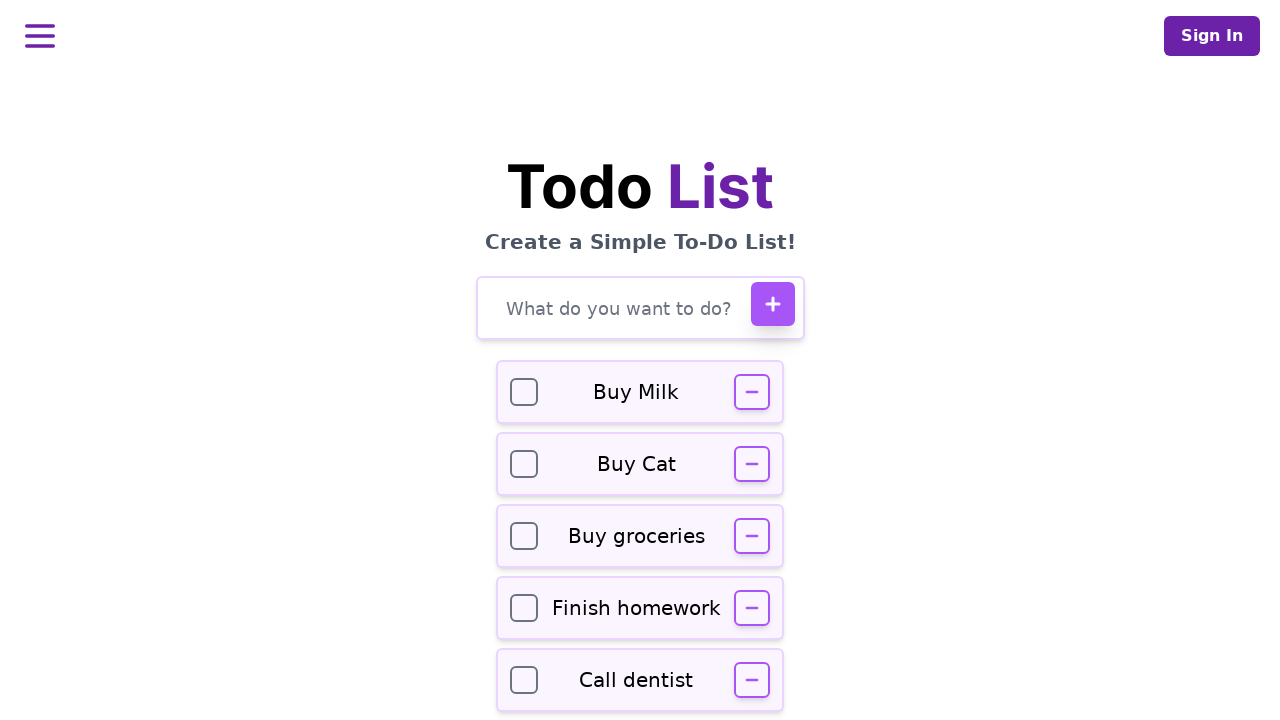